Tests the autosuggest/autocomplete dropdown functionality by typing a partial country name and selecting "India" from the appearing suggestions list.

Starting URL: https://rahulshettyacademy.com/dropdownsPractise/

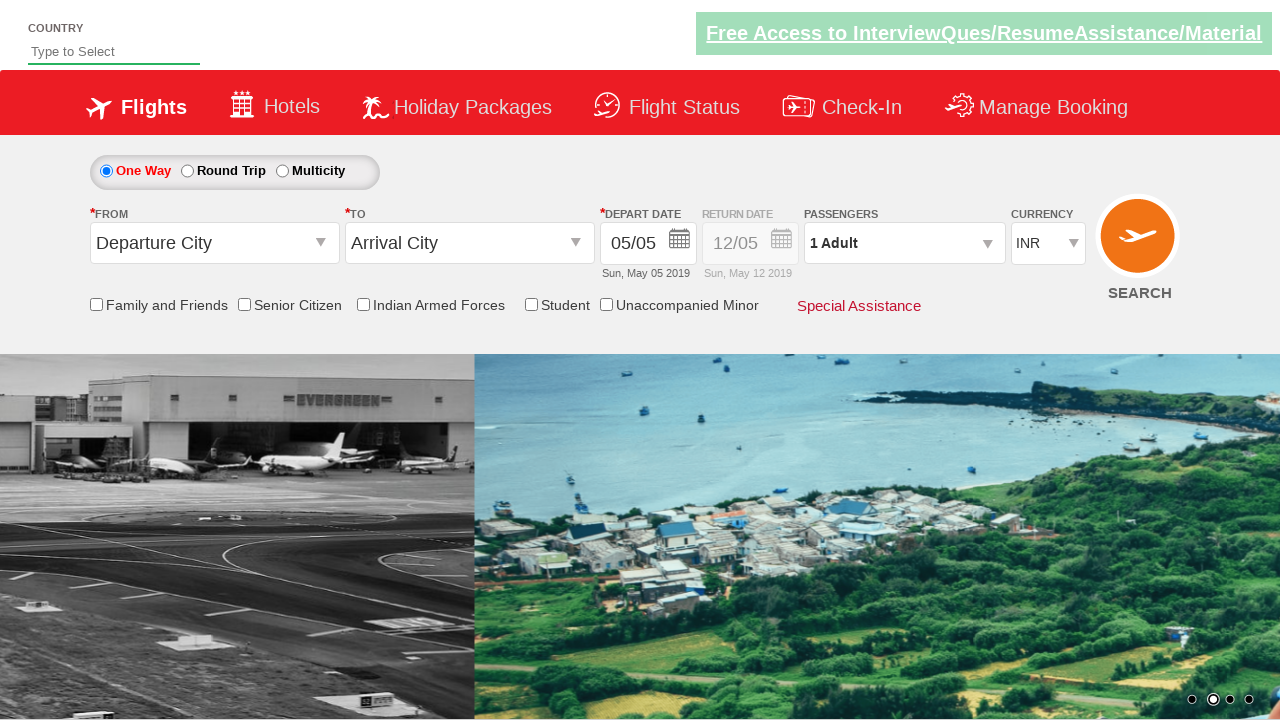

Typed 'ind' in autosuggest field to trigger autocomplete dropdown on #autosuggest
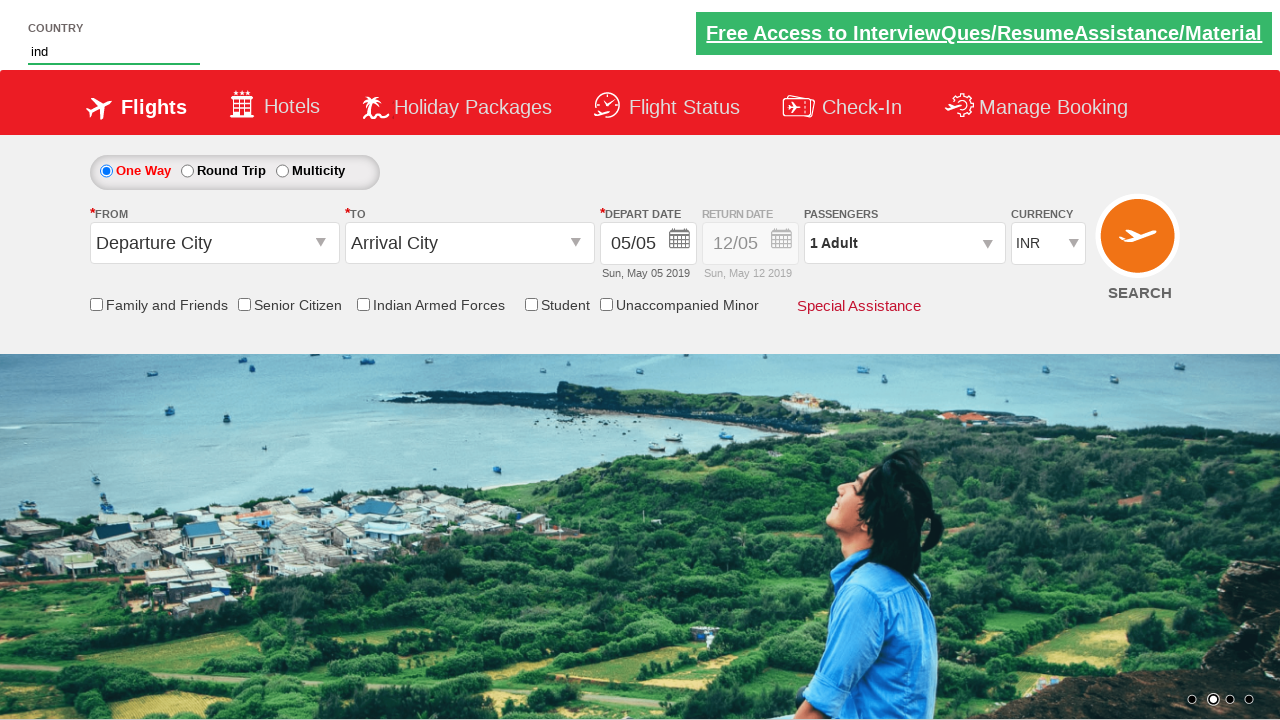

Autocomplete suggestions dropdown appeared
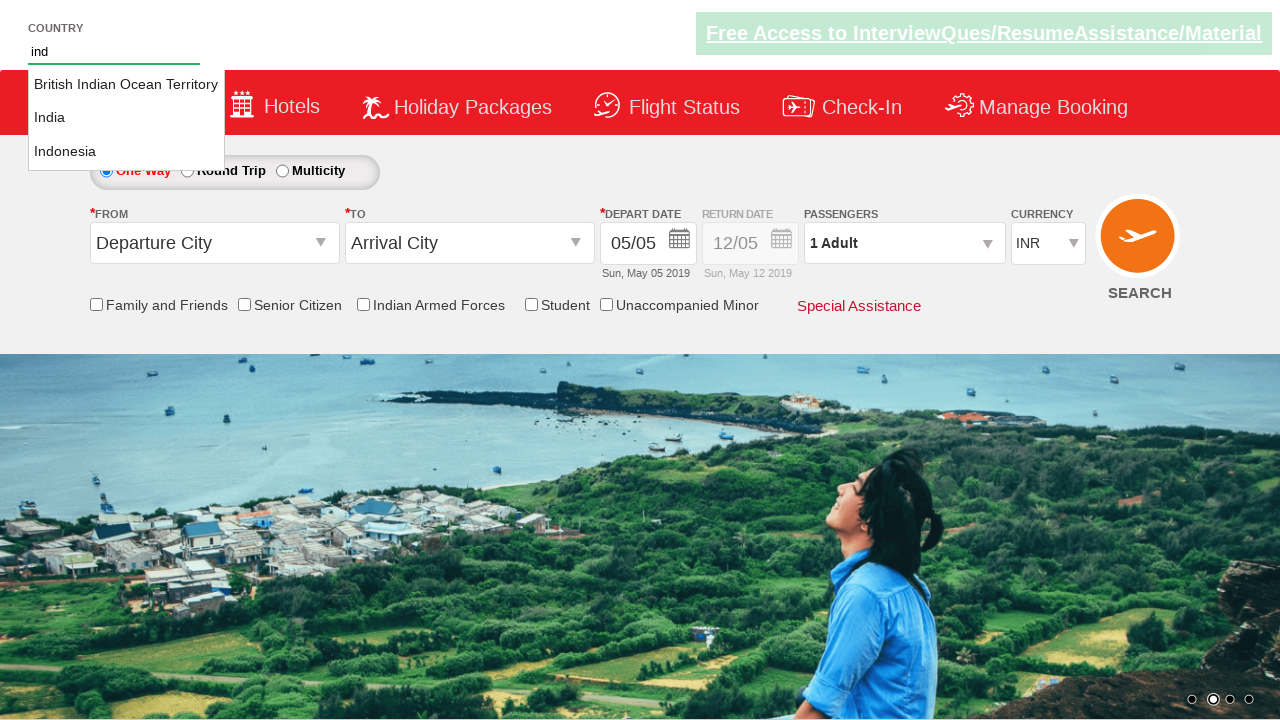

Retrieved all available suggestion options from dropdown
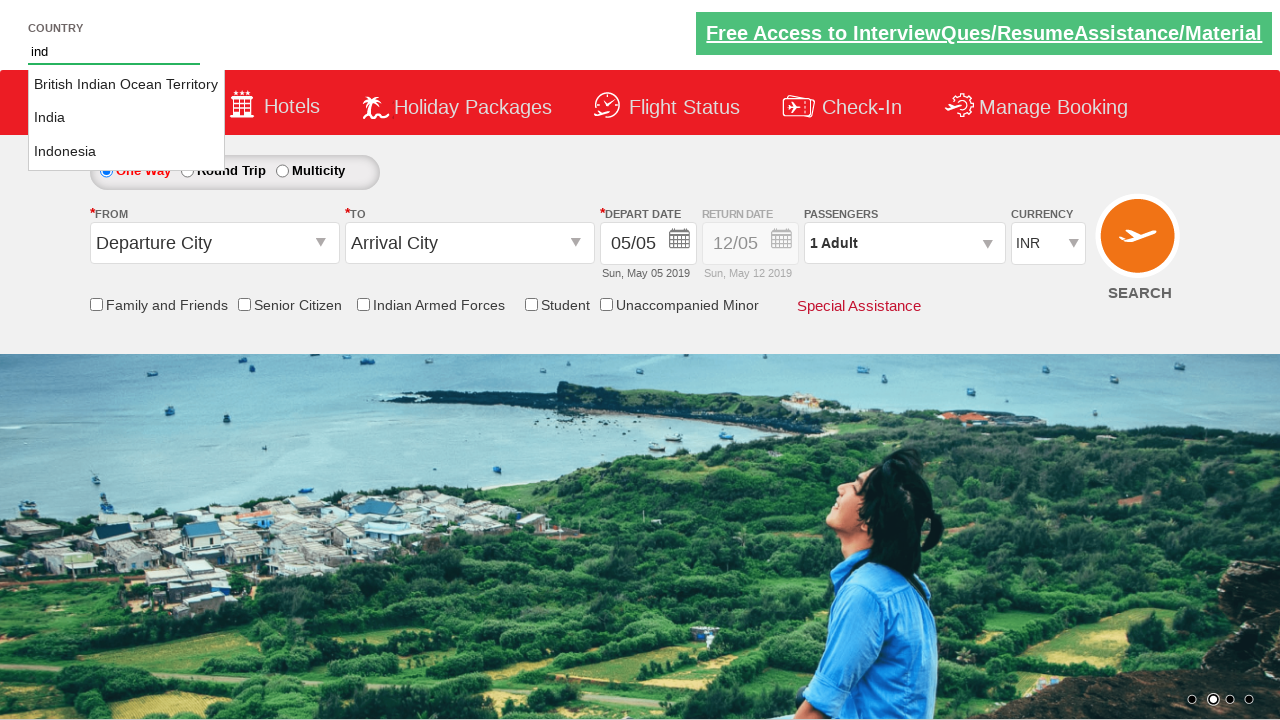

Selected 'India' from the autocomplete suggestions at (126, 118) on li.ui-menu-item a >> nth=1
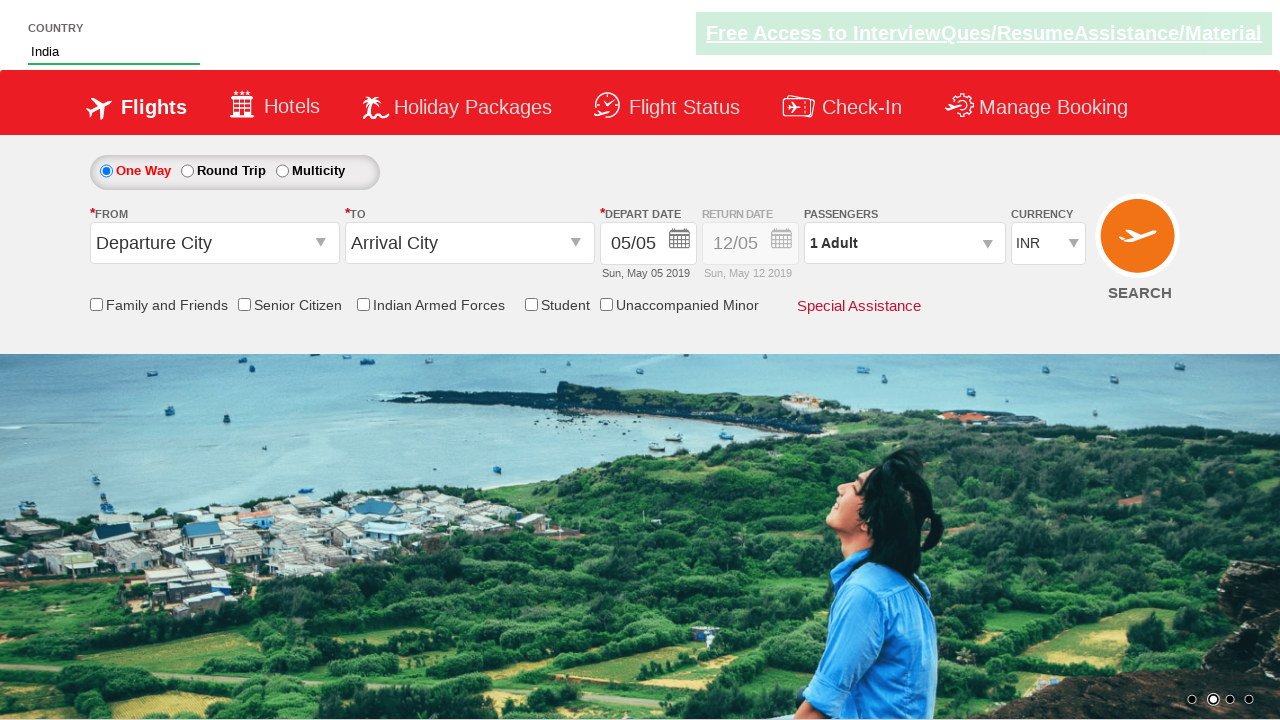

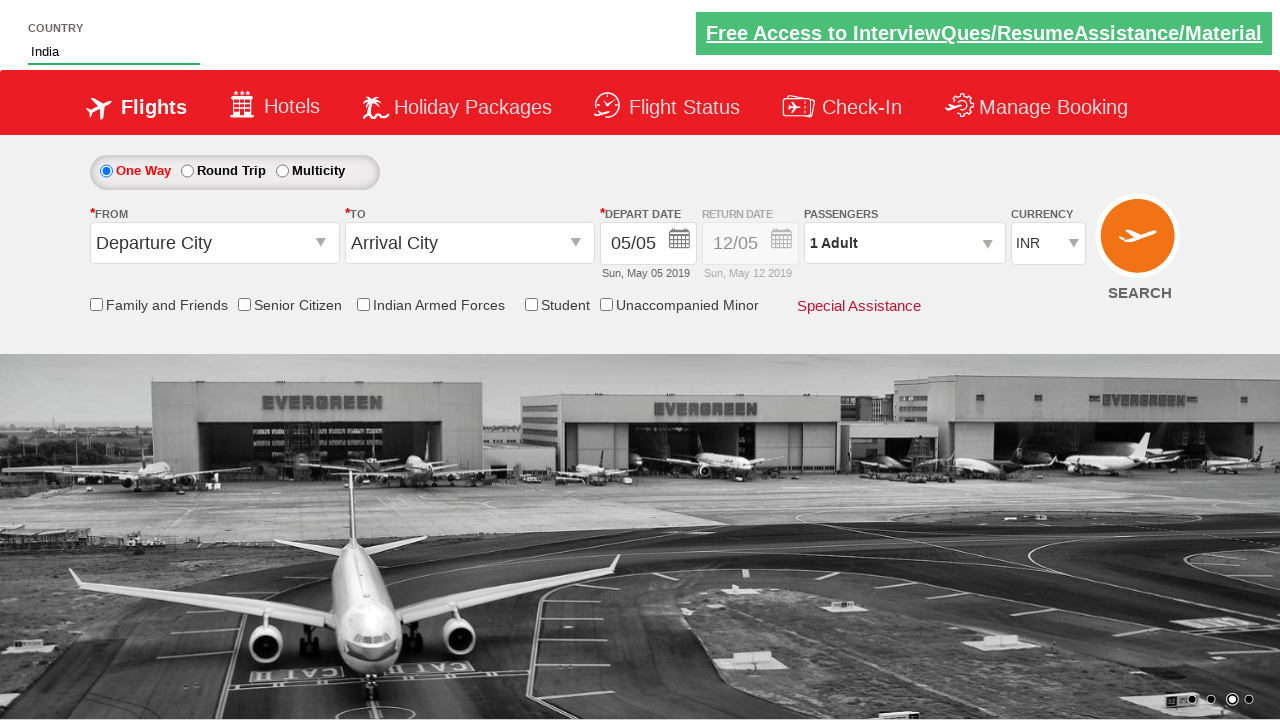